Tests page loading functionality on a demo site by navigating through UI Testing Concepts, clicking on Synchronization and Page Loading sections, opening a new tab, and submitting an email form.

Starting URL: https://demoapps.qspiders.com/

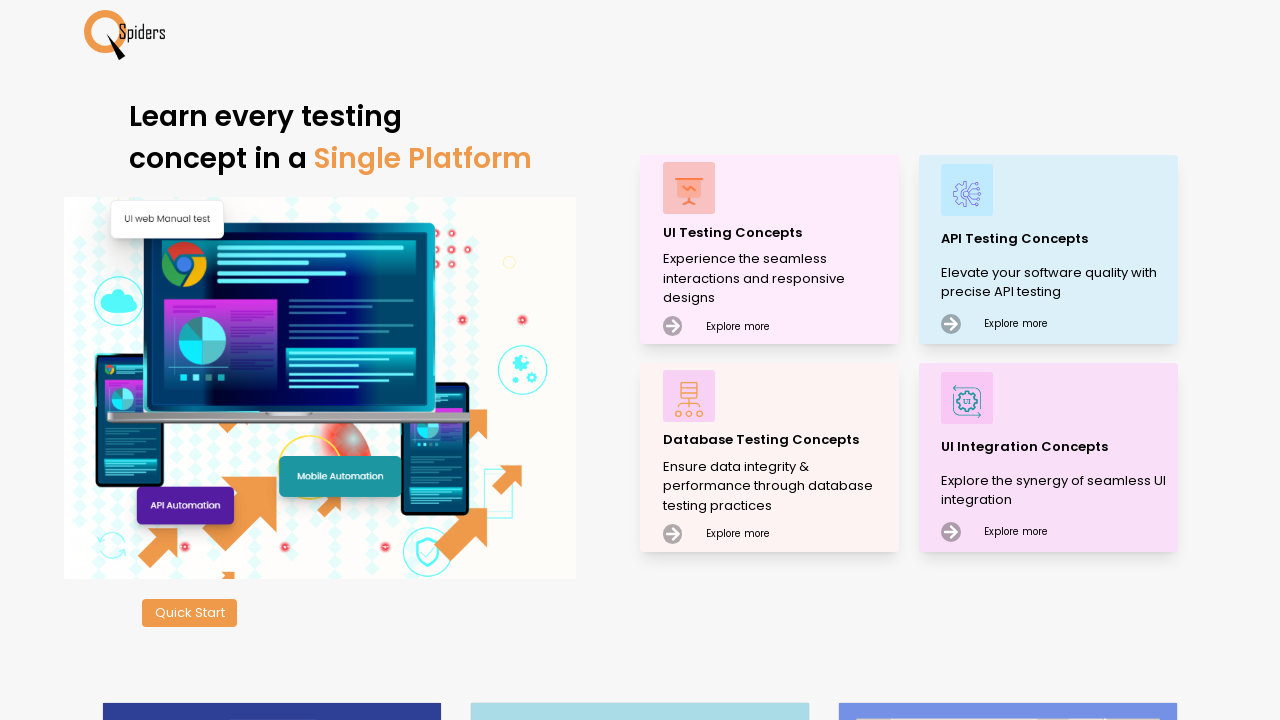

Clicked on 'UI Testing Concepts' section at (778, 232) on xpath=//p[text()='UI Testing Concepts']
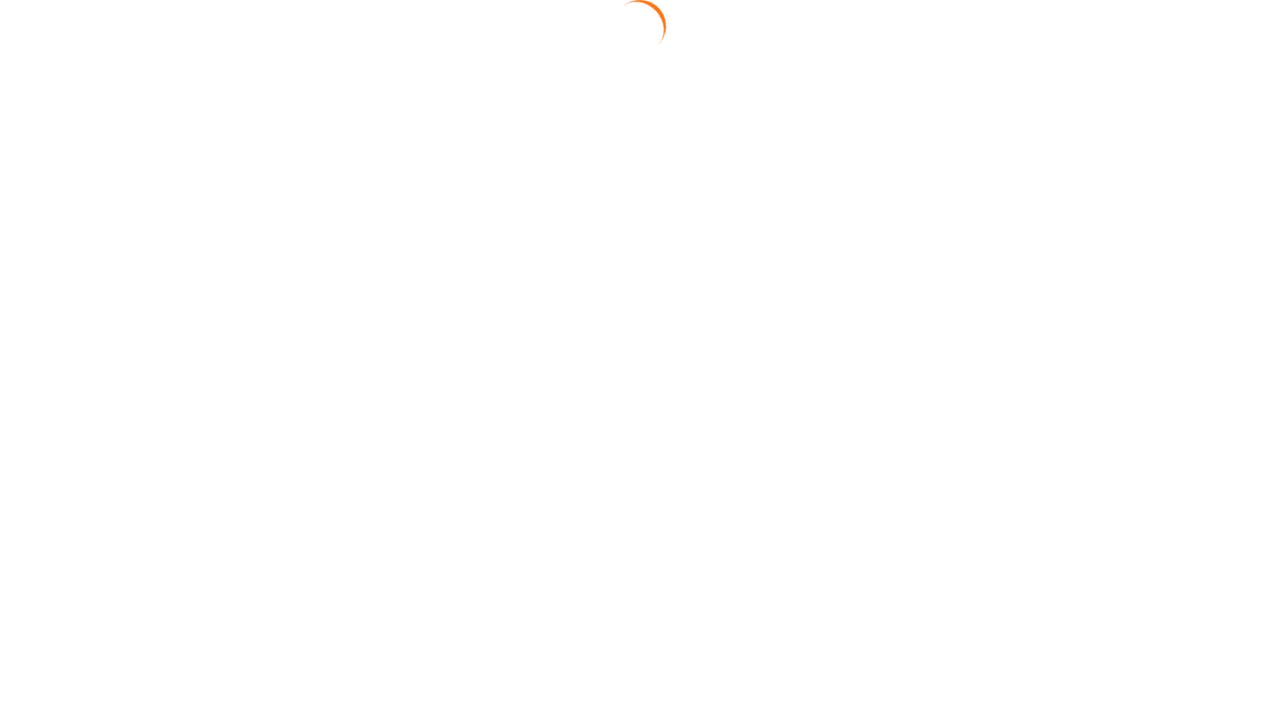

Synchronization section became visible
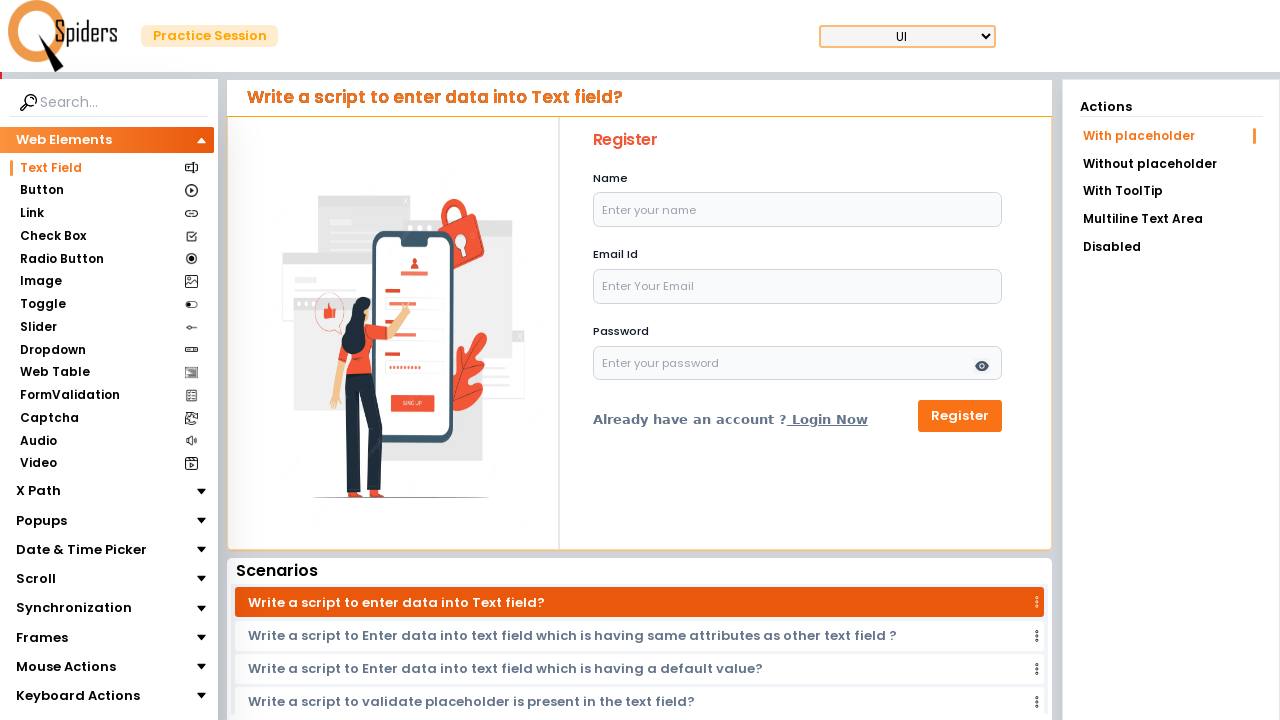

Clicked on 'Synchronization' section at (74, 608) on xpath=//section[text()='Synchronization']
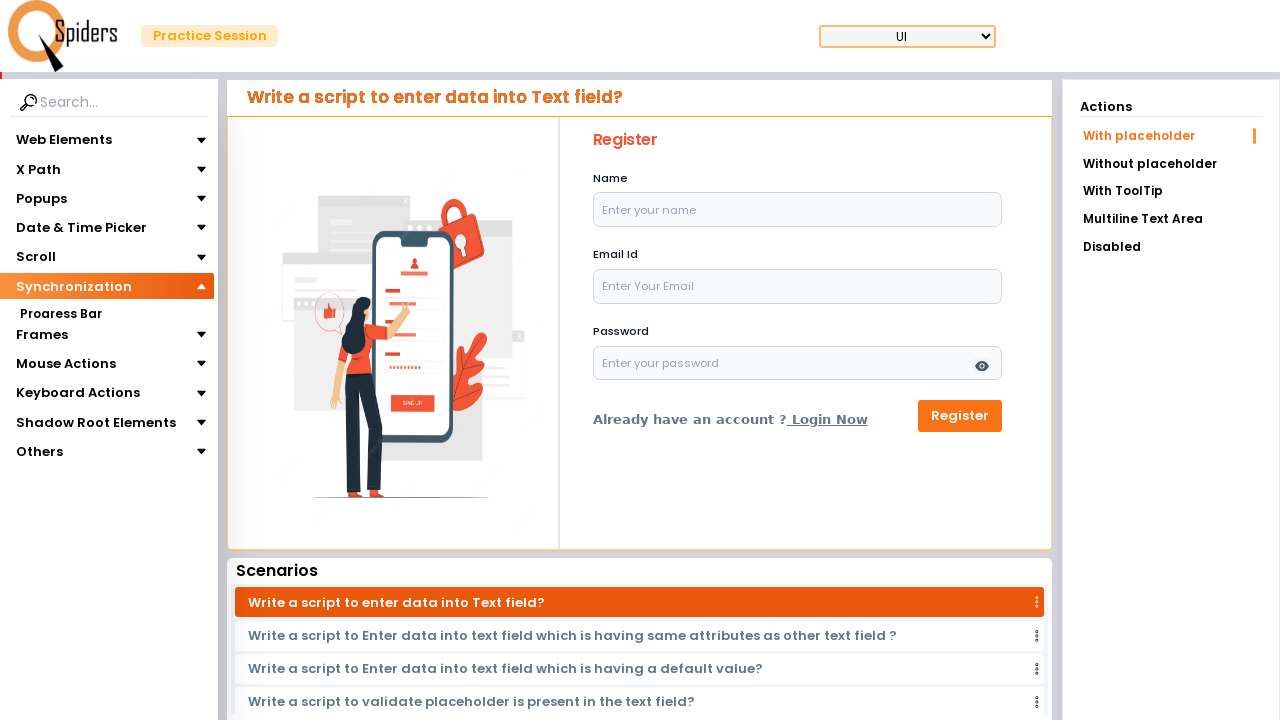

Clicked on 'Page Loading' section at (64, 337) on xpath=//section[text()='Page Loading']
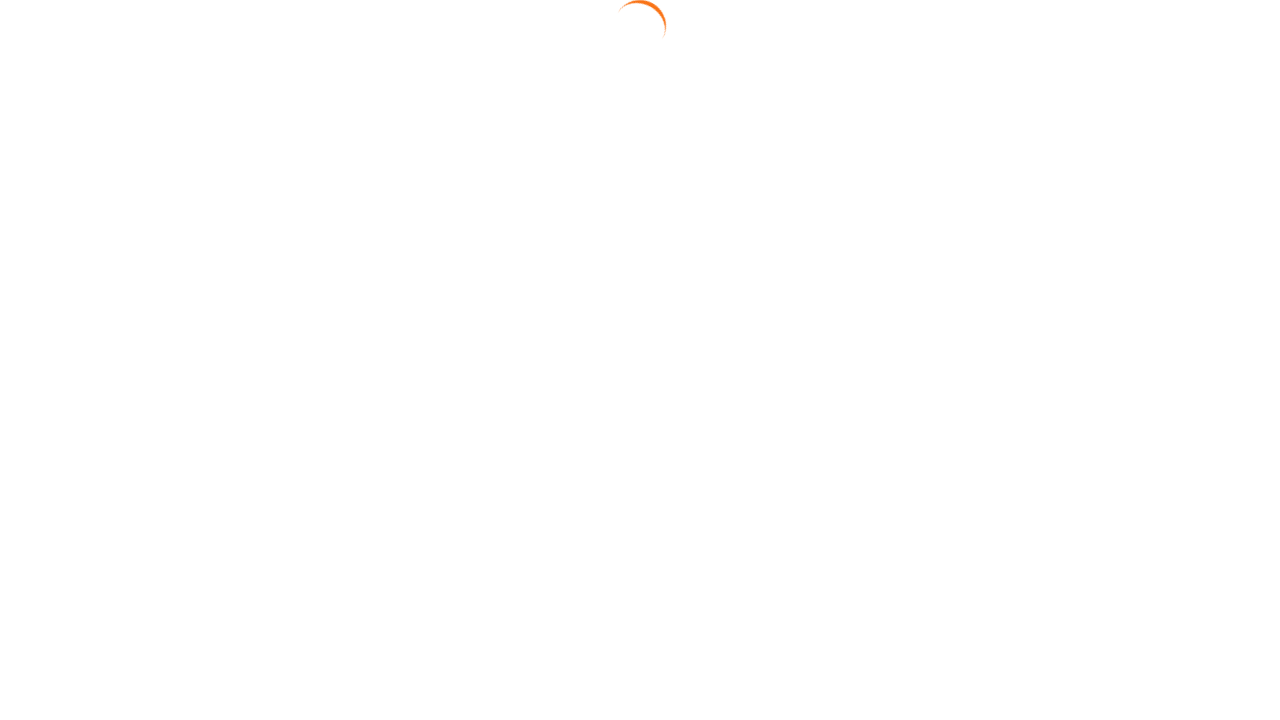

New tab link became visible
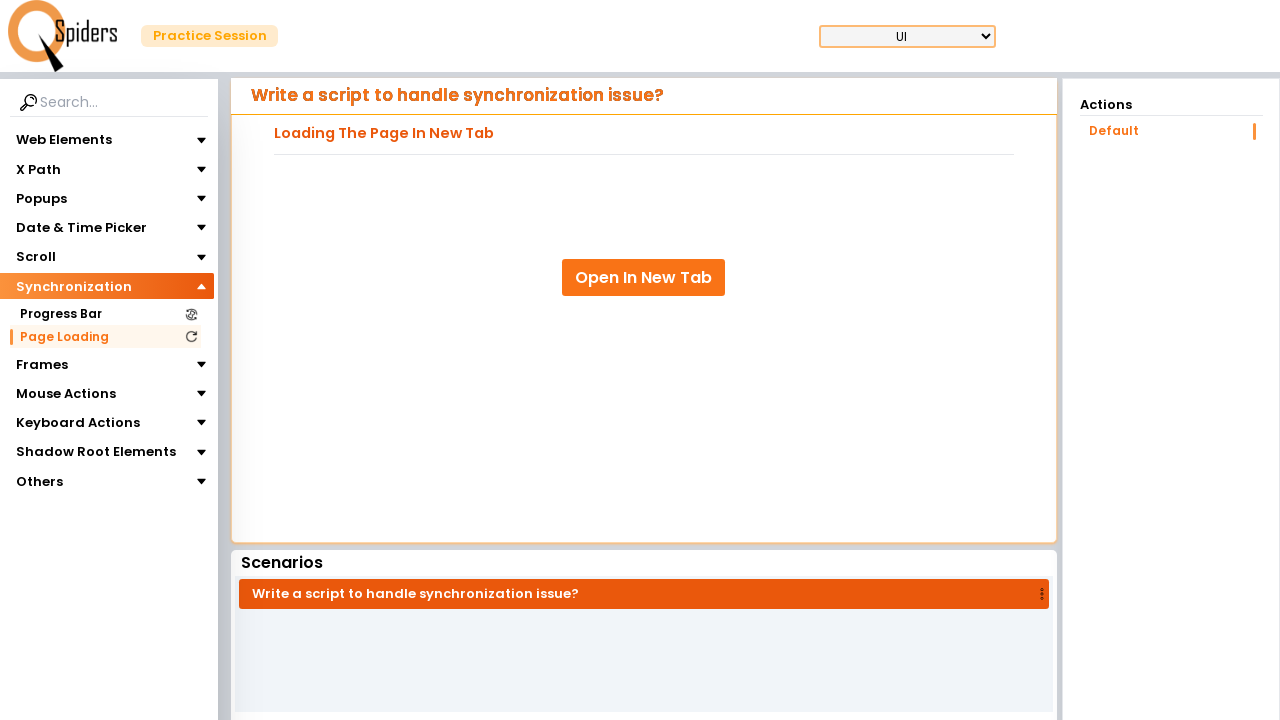

Clicked link to open new tab at (644, 278) on xpath=//a[@target='_blank']
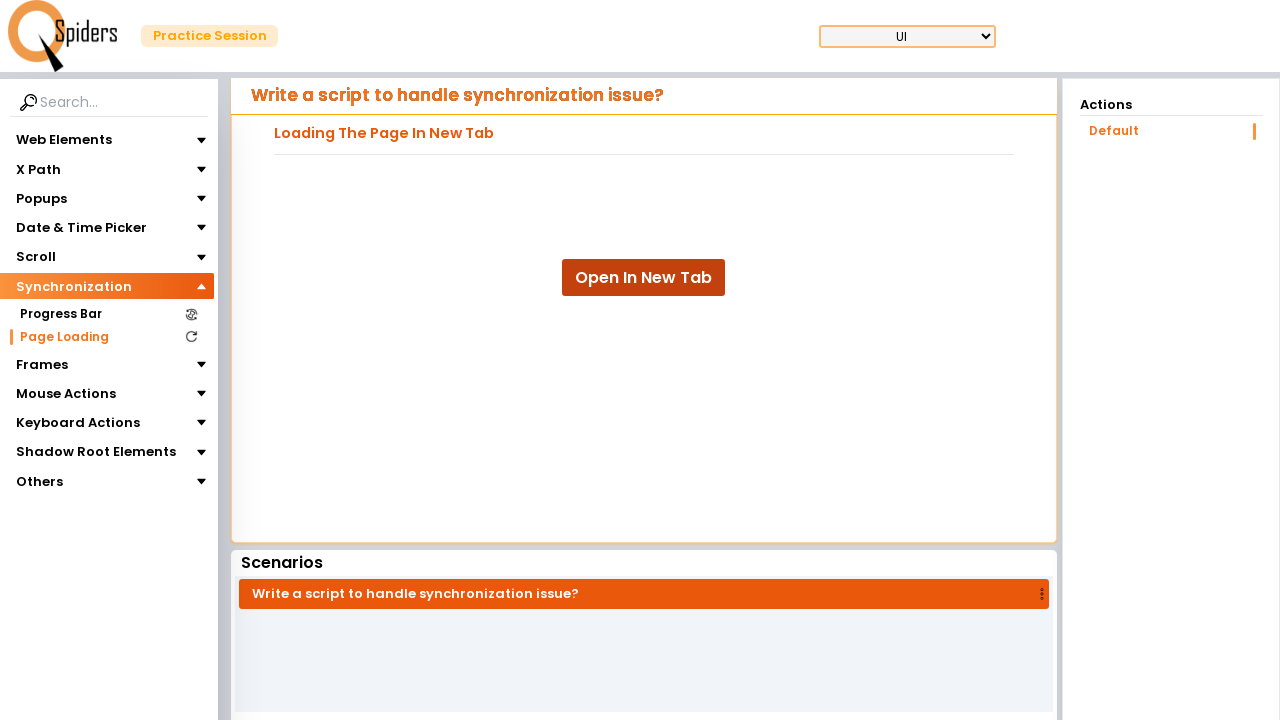

New page loaded completely
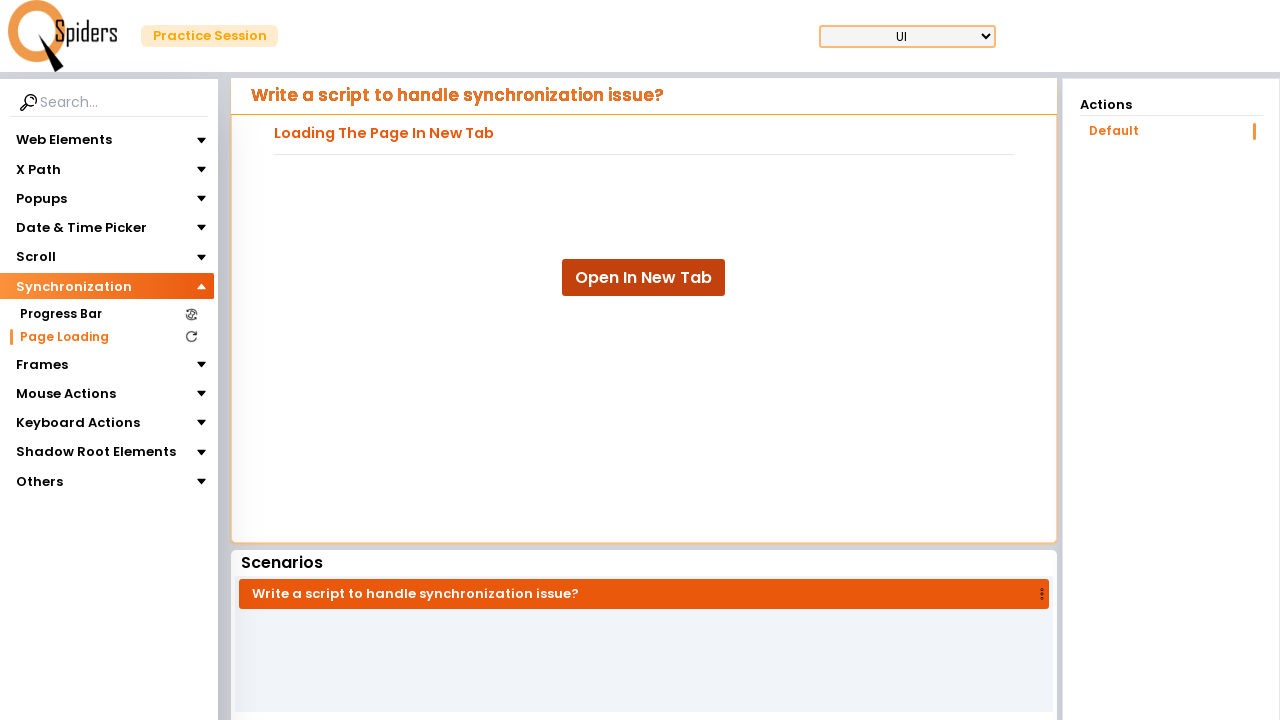

Filled email field with 'Admin@gmail.com' on new page on input#email
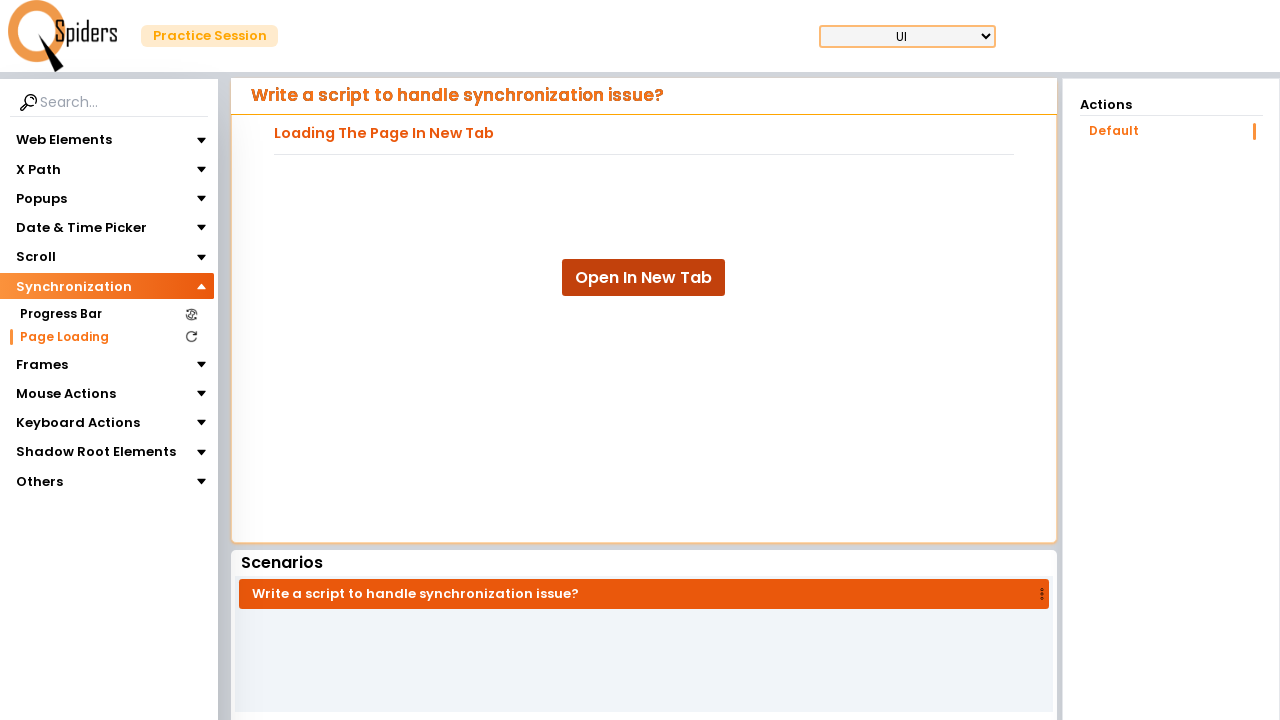

Clicked submit button on email form at (658, 647) on button[type='submit']
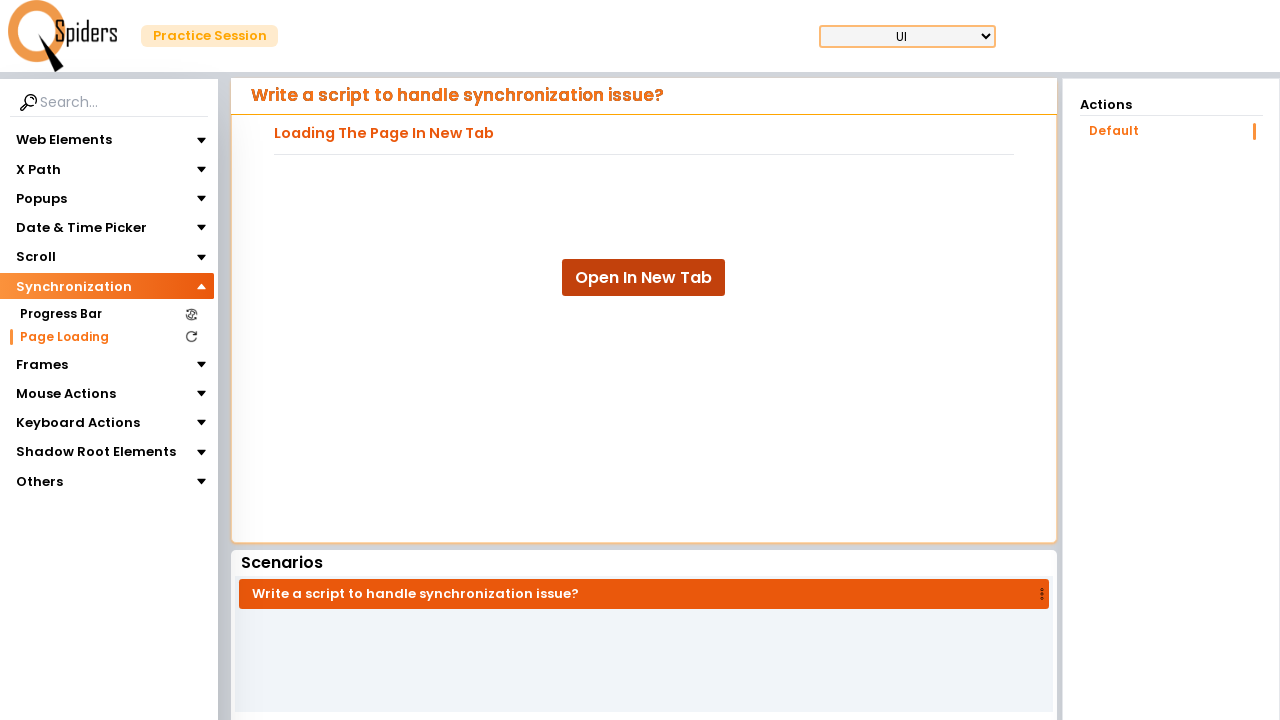

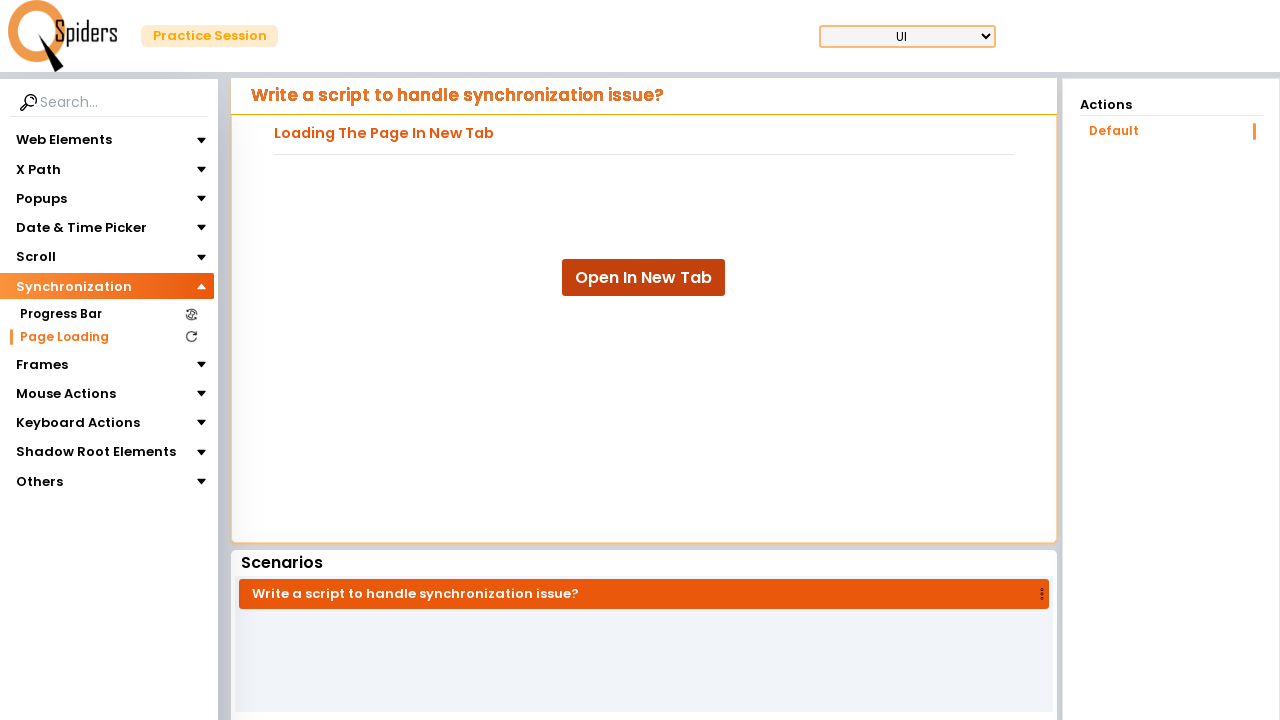